Tests that entering a number below 50 displays the correct error message "Number is too small"

Starting URL: https://kristinek.github.io/site/tasks/enter_a_number

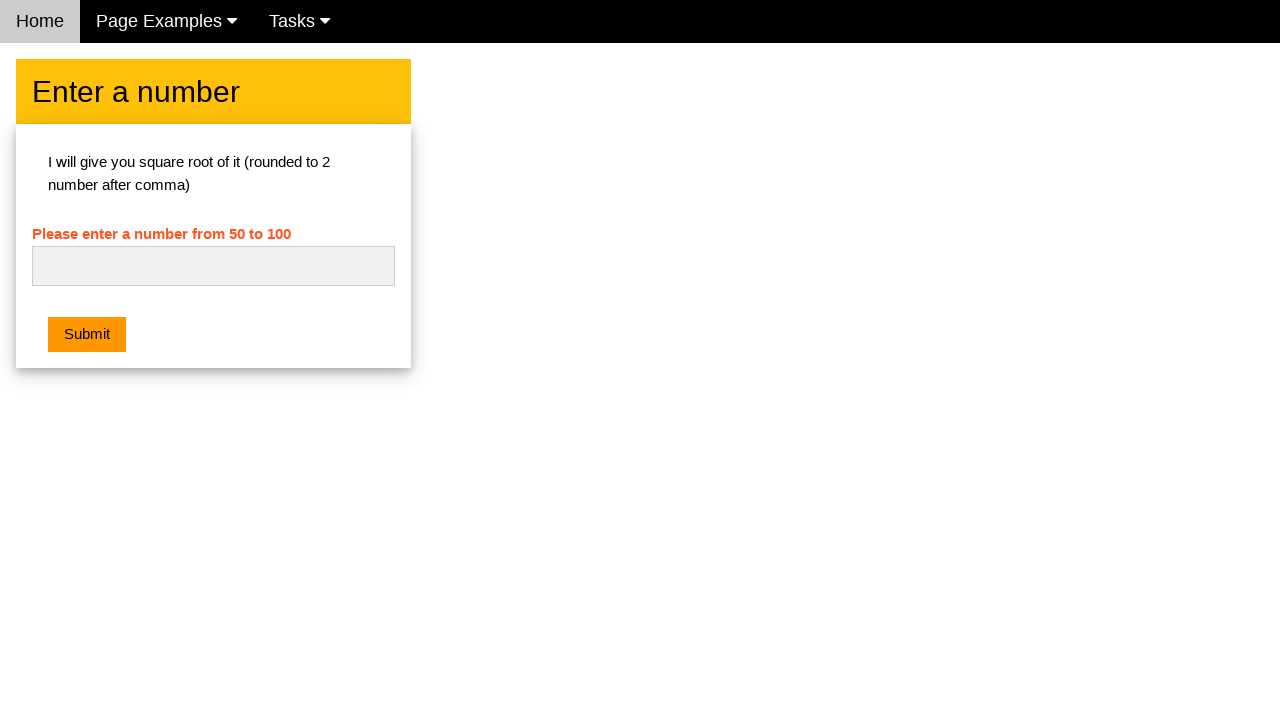

Navigated to enter a number task page
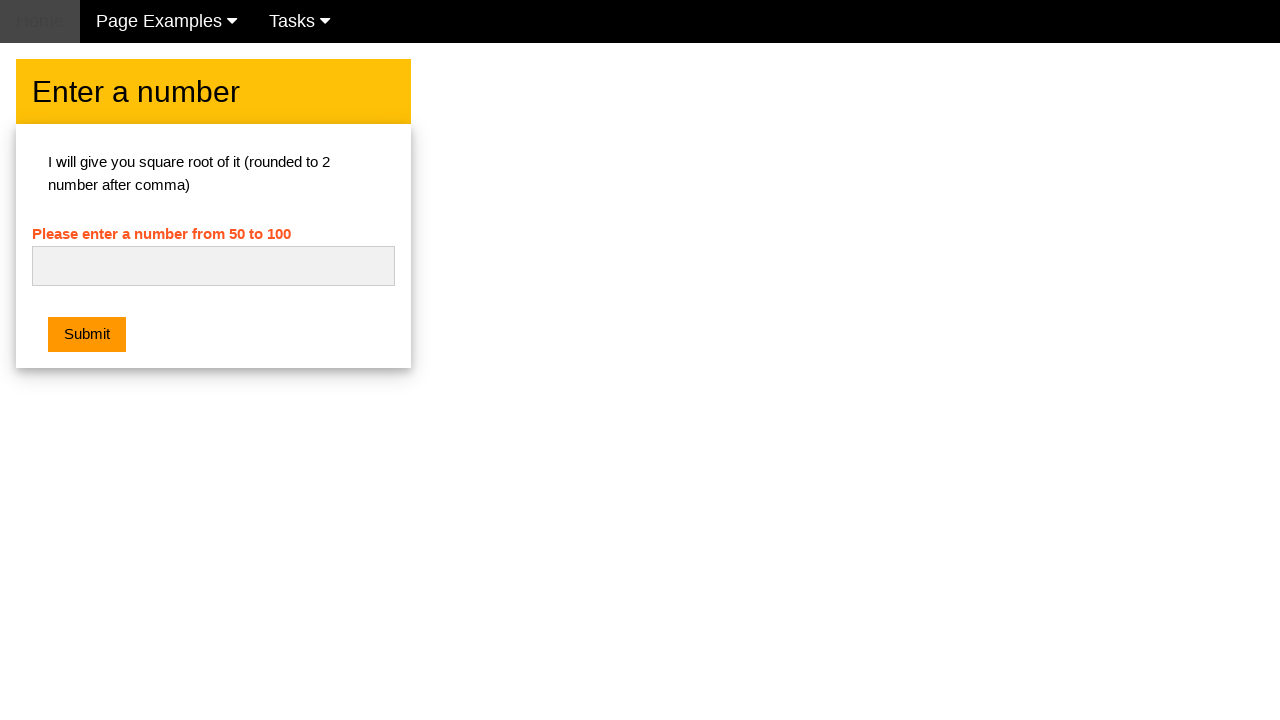

Filled number input field with '47' (below minimum of 50) on #numb
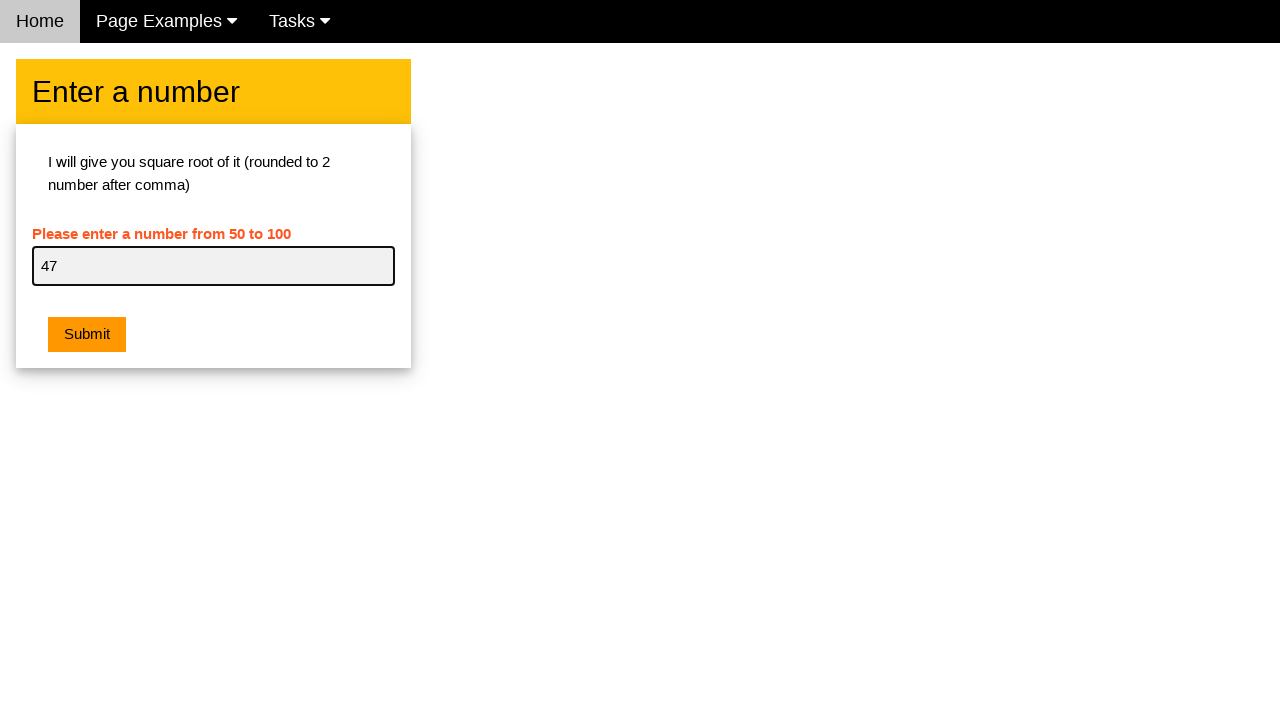

Clicked submit button at (87, 335) on .w3-btn
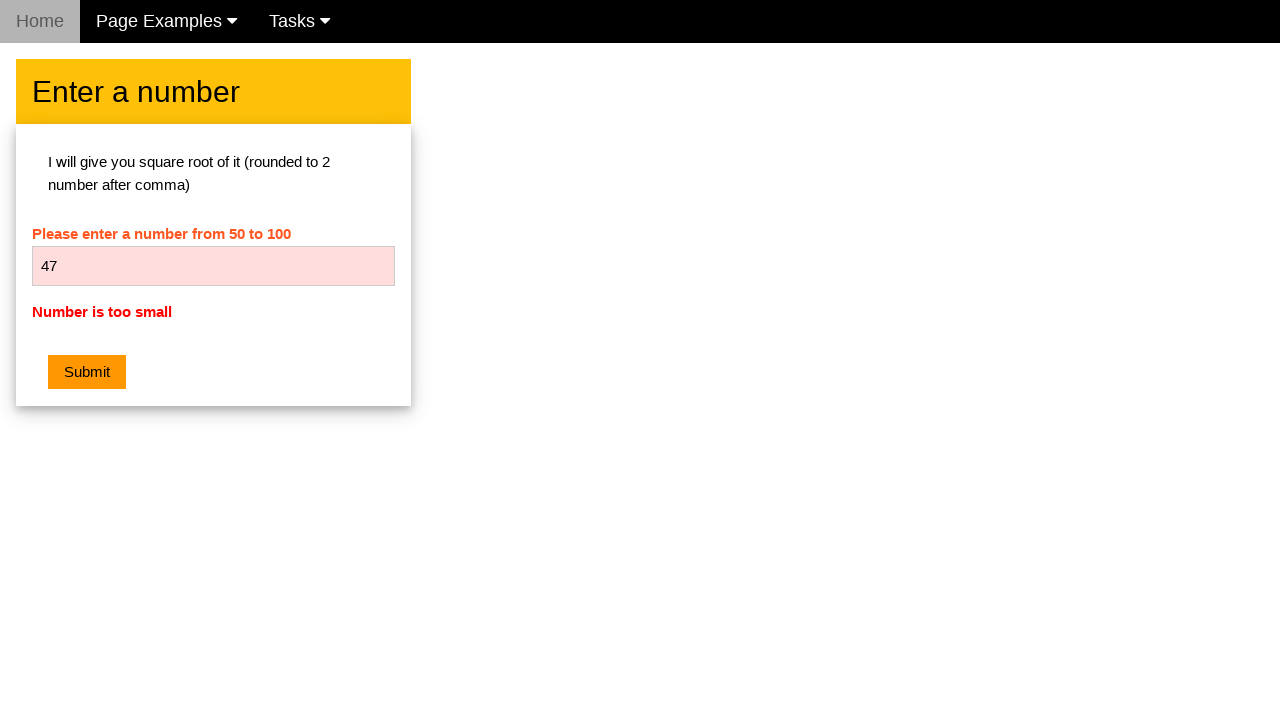

Error message element appeared
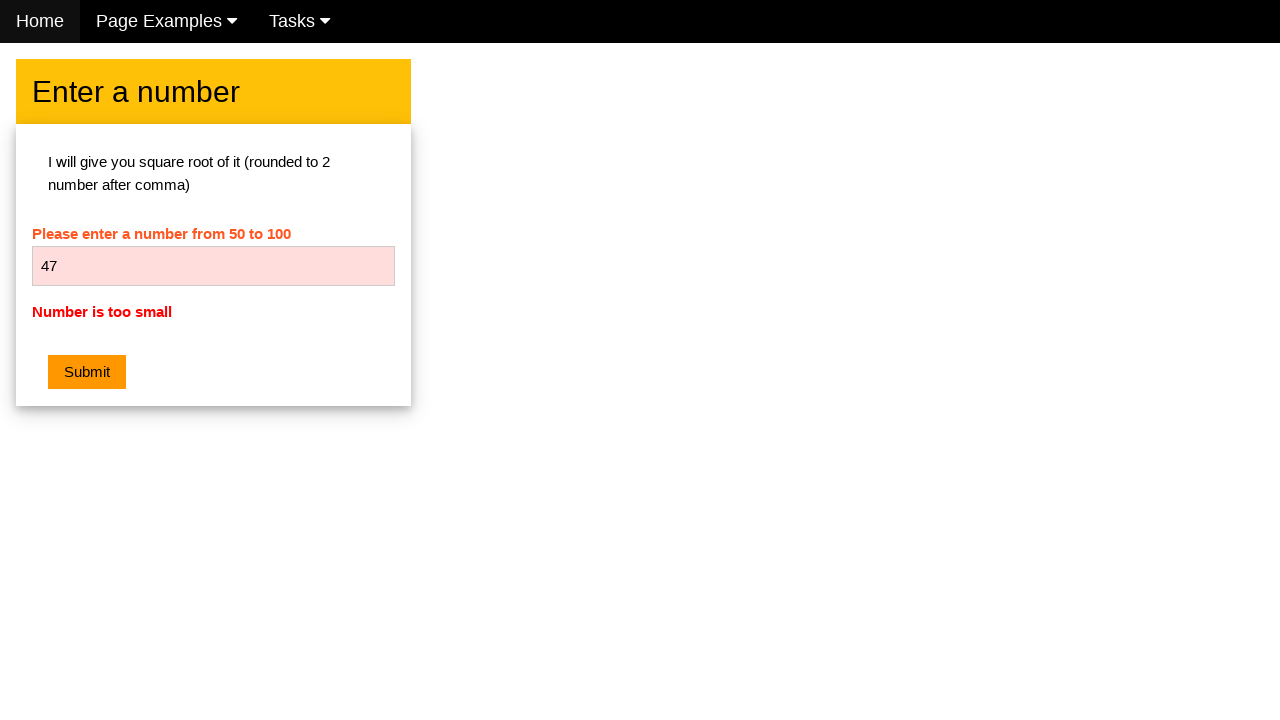

Retrieved error message text
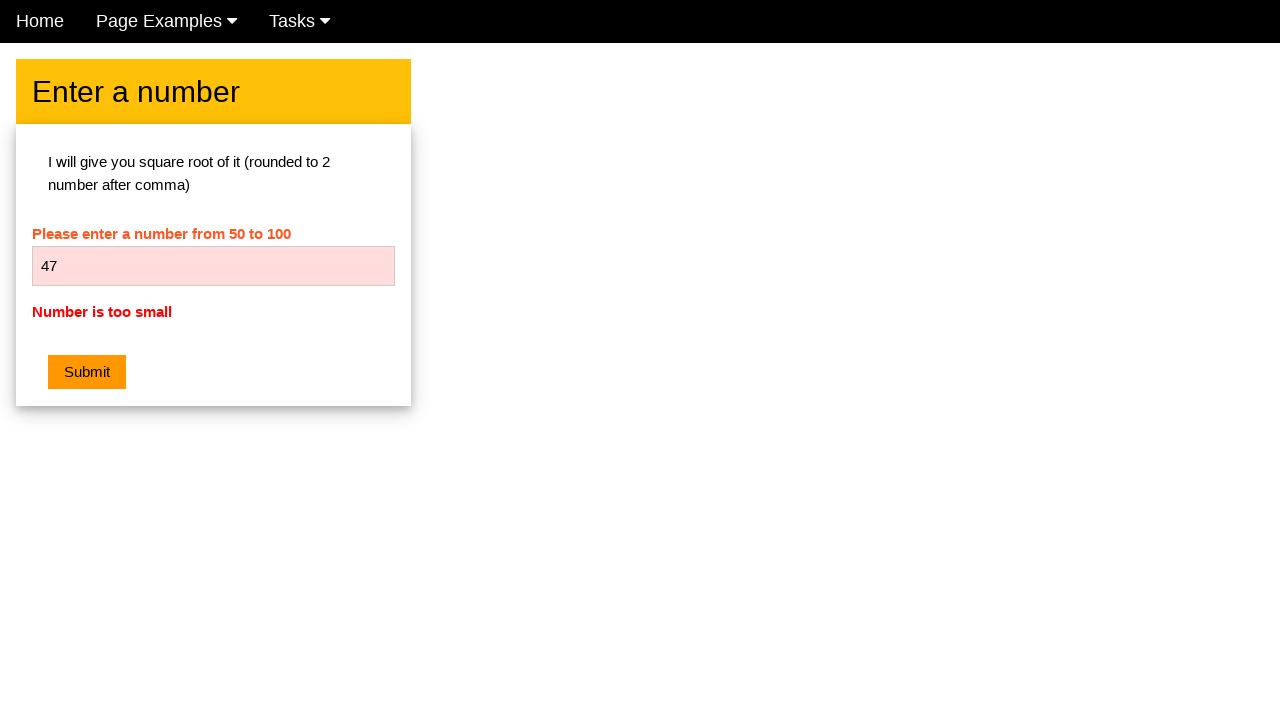

Verified error message is 'Number is too small'
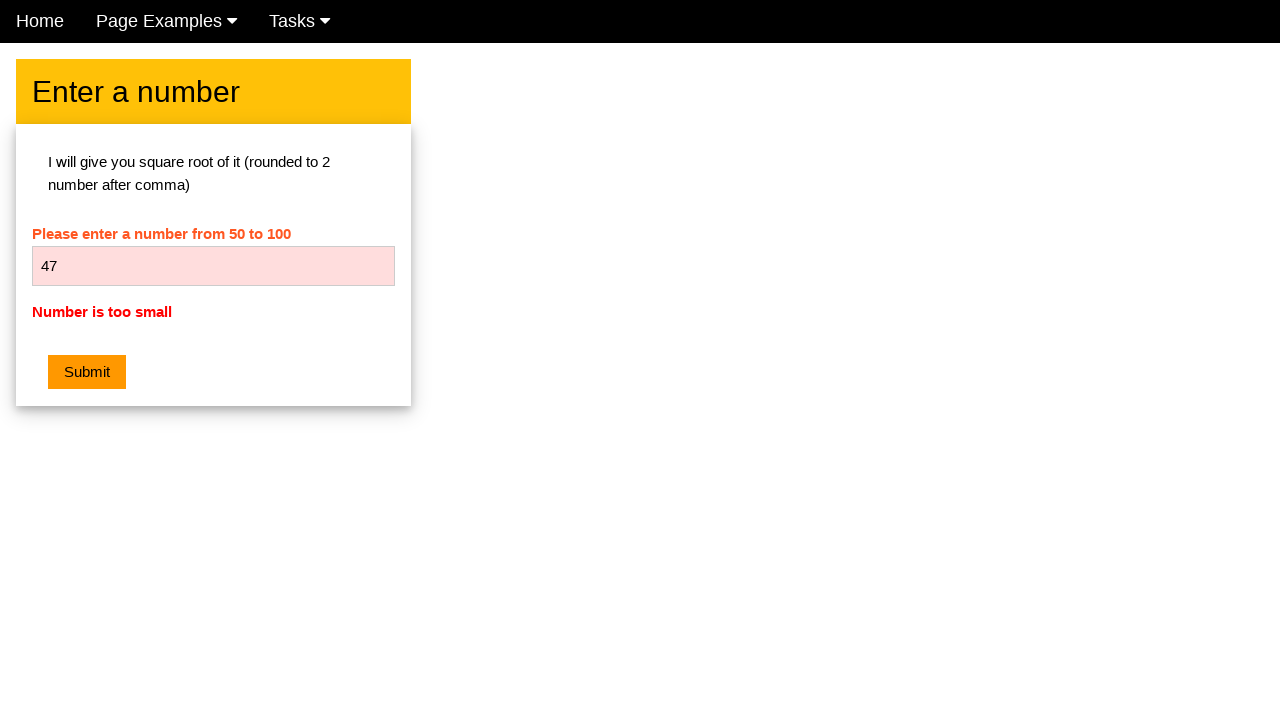

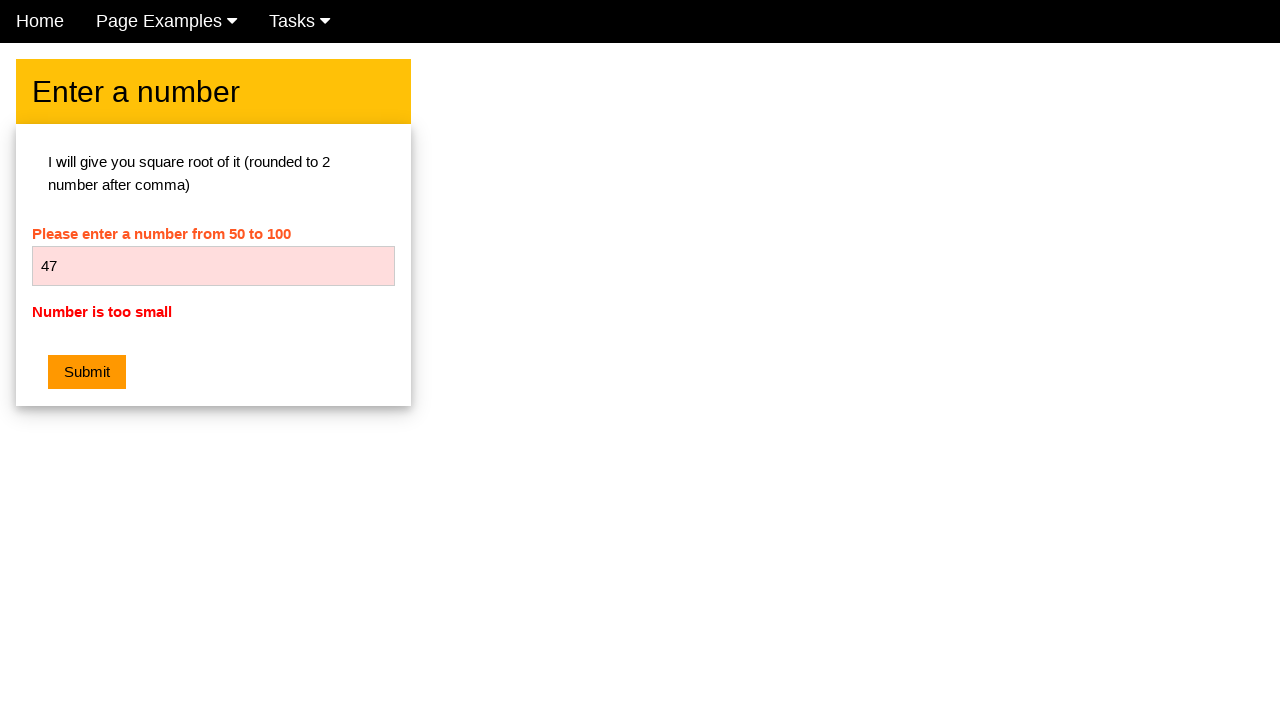